Navigates to Software Test Academy website and verifies the page title matches the expected value "Software Test Academy"

Starting URL: http://www.swtestacademy.com/

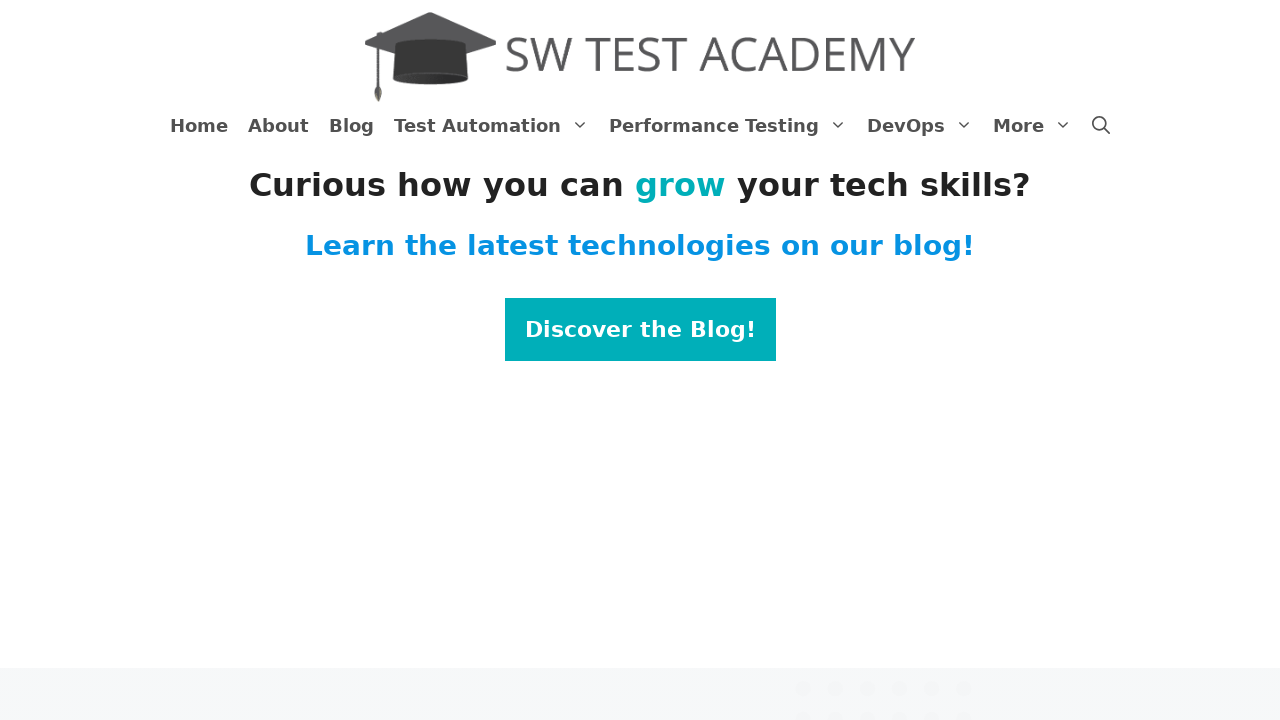

Set viewport size to 1920x1080
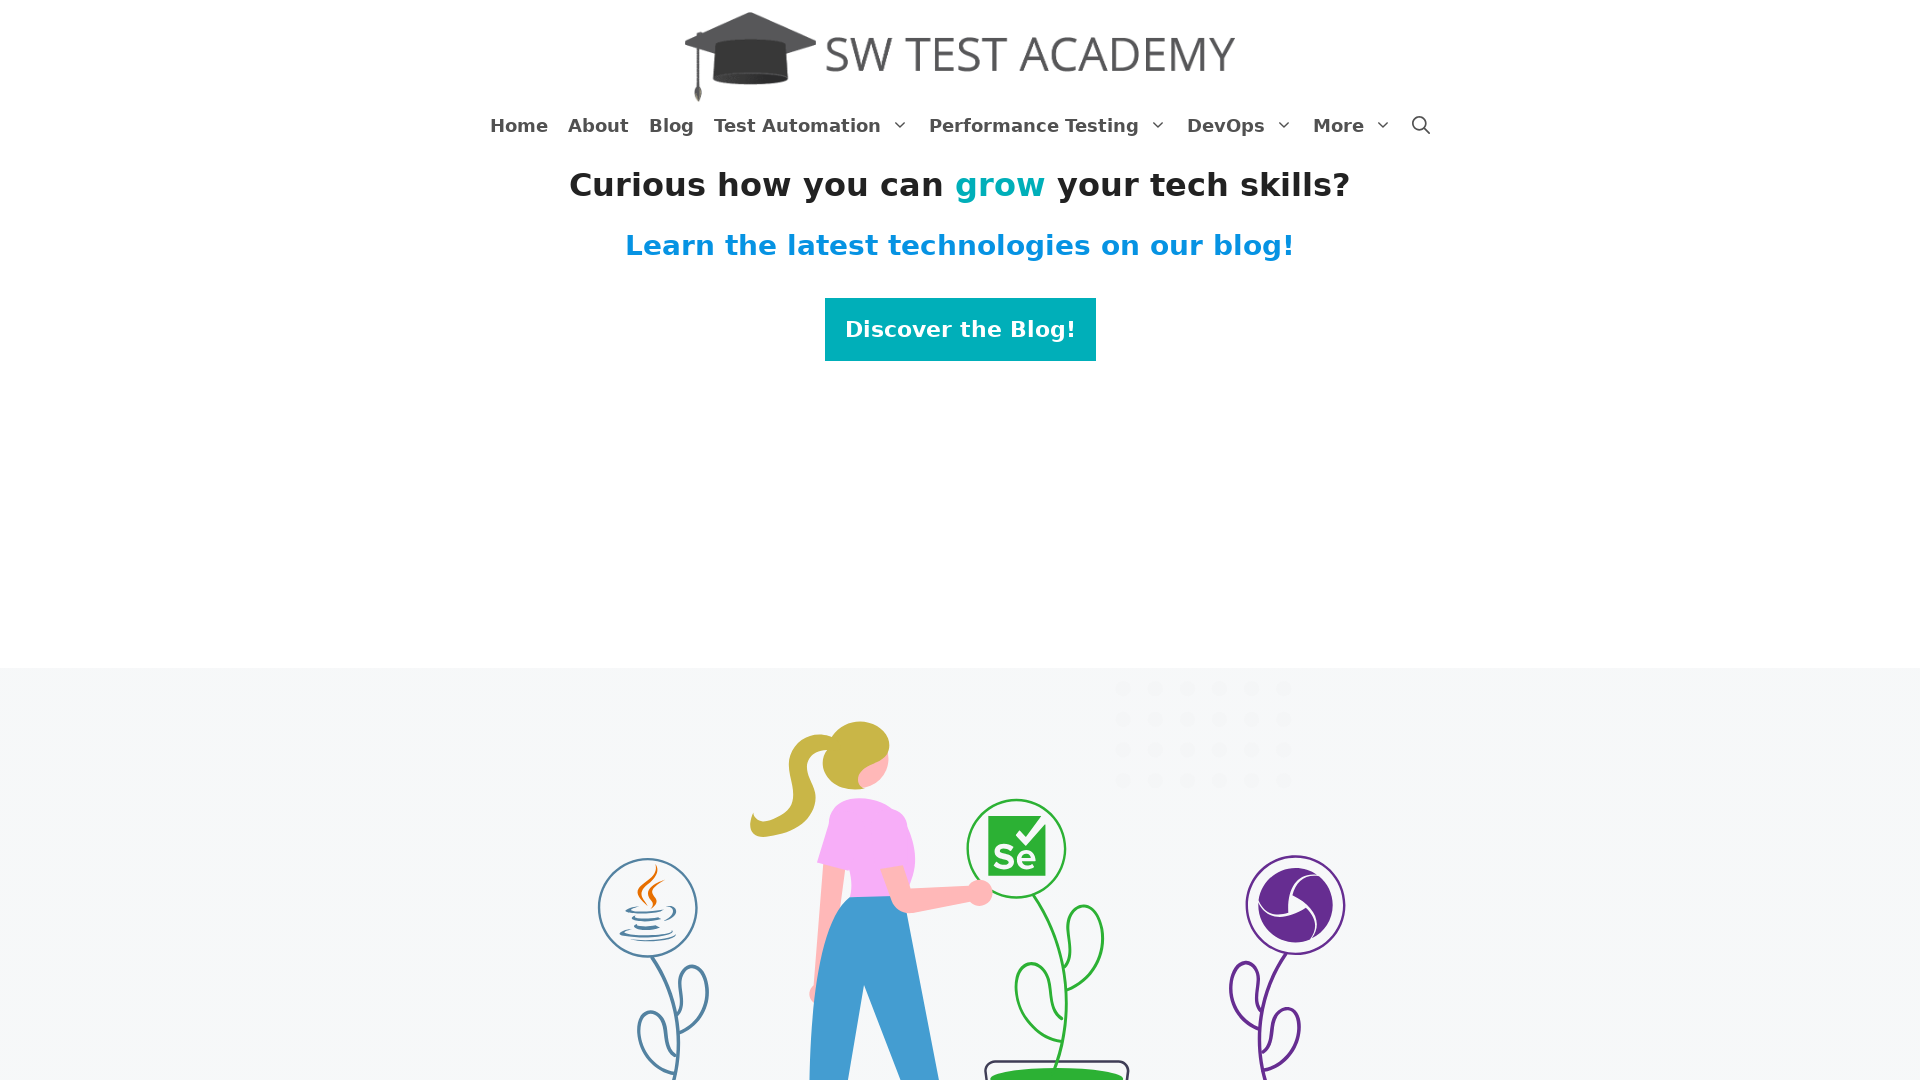

Page loaded - domcontentloaded state reached
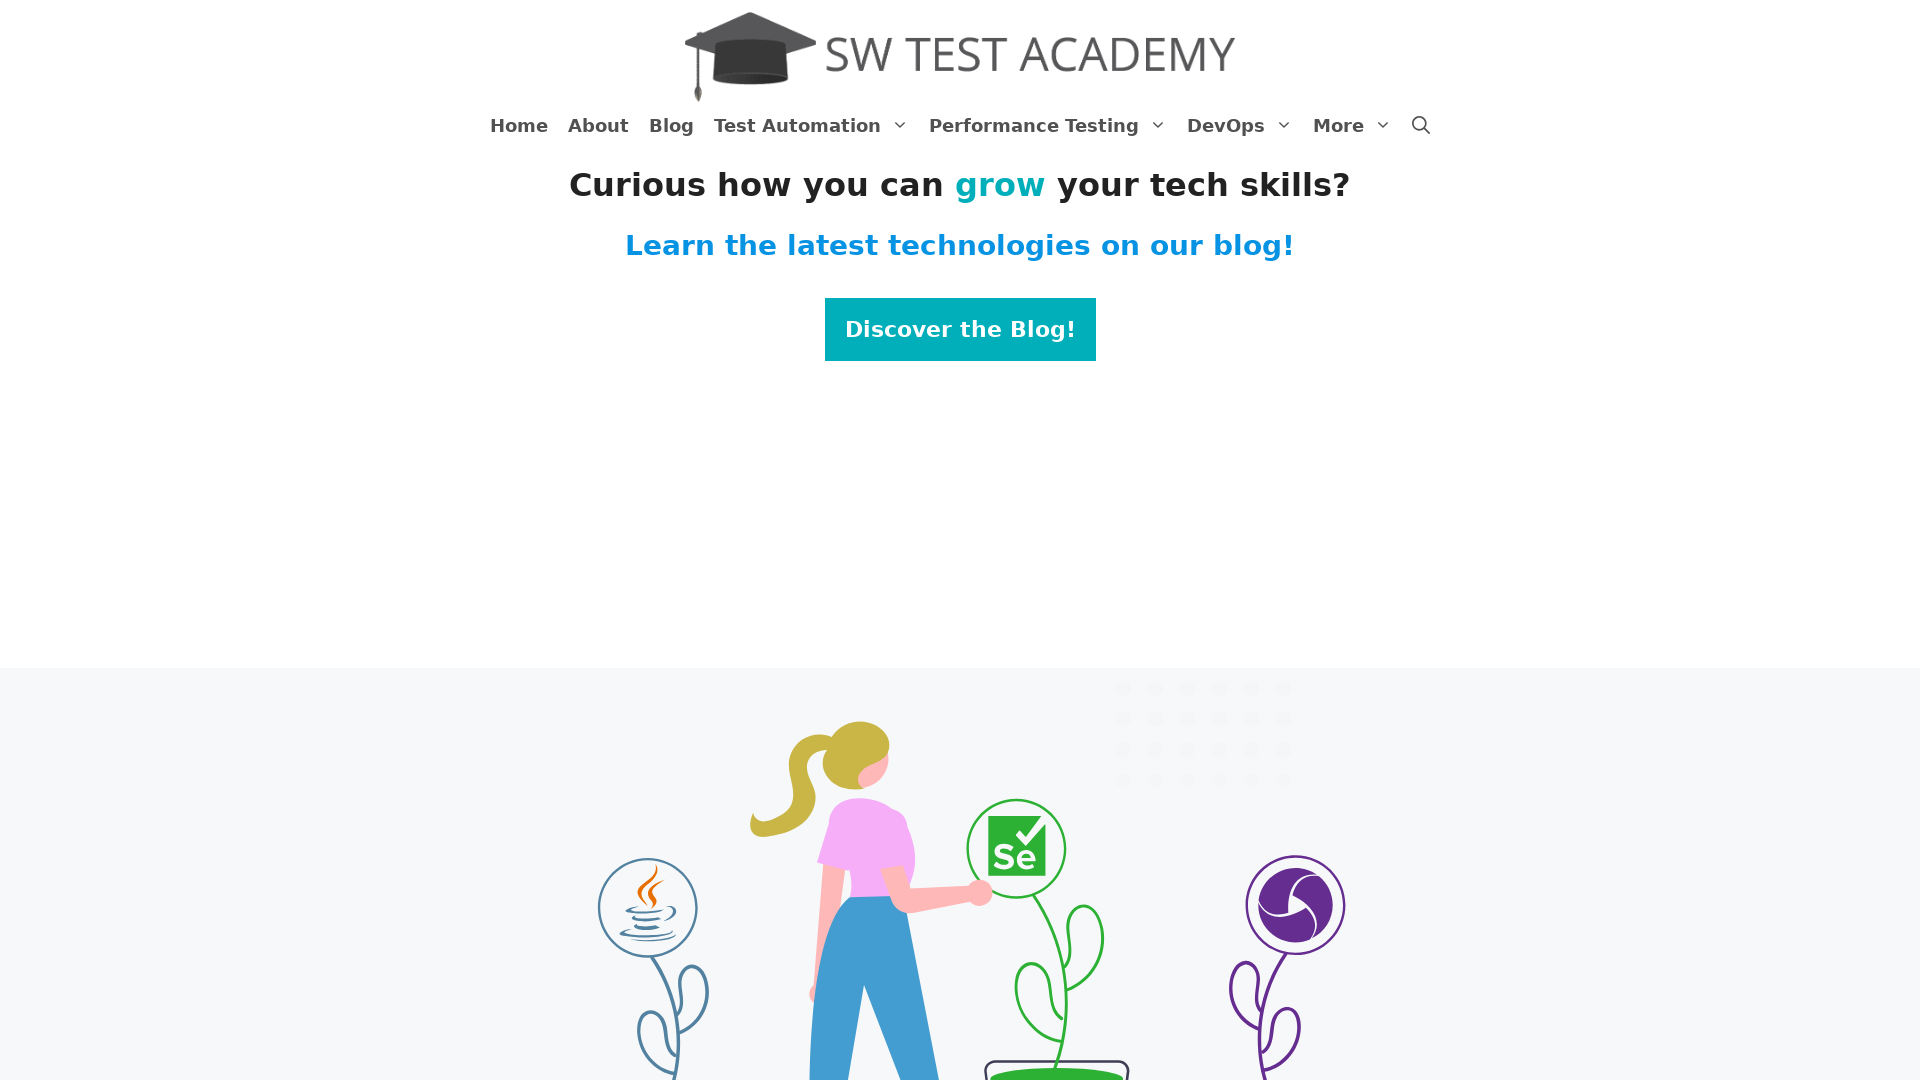

Retrieved page title: 'Software Test Academy'
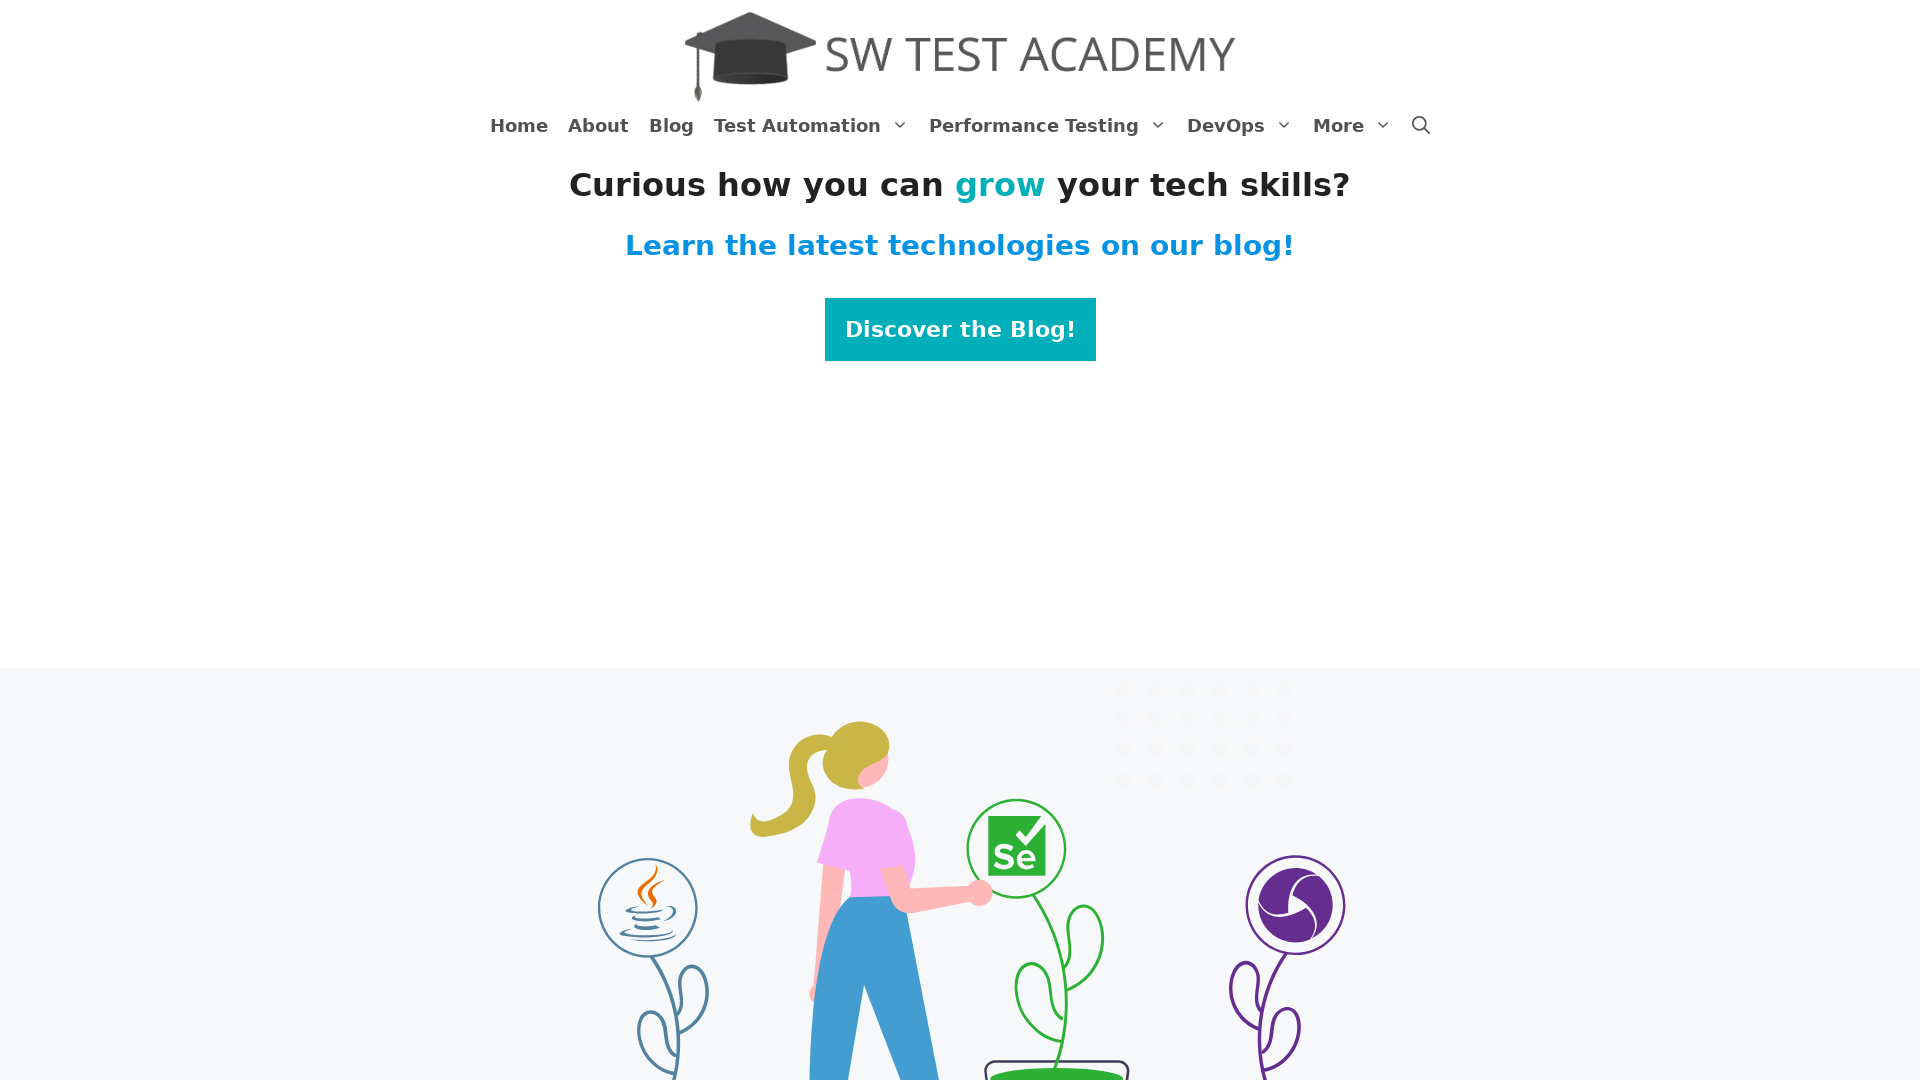

Title assertion passed - page title matches 'Software Test Academy'
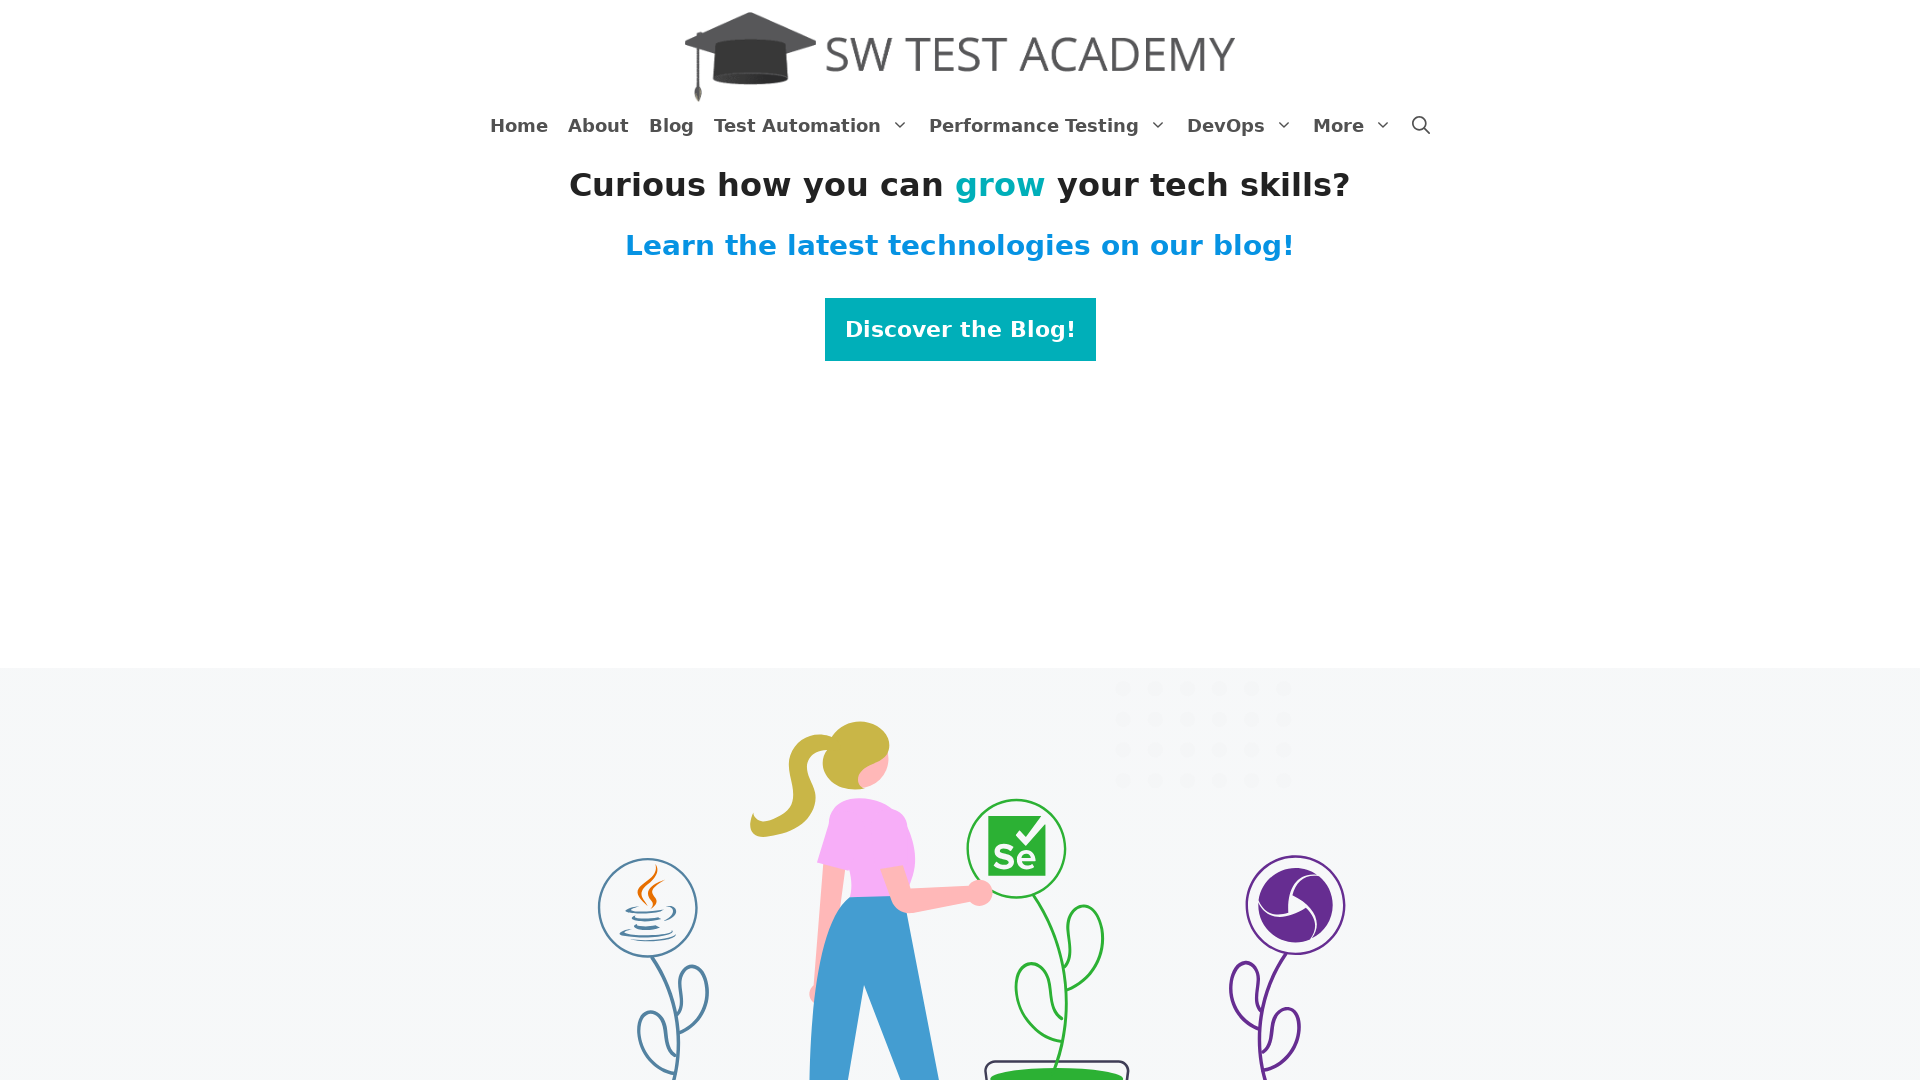

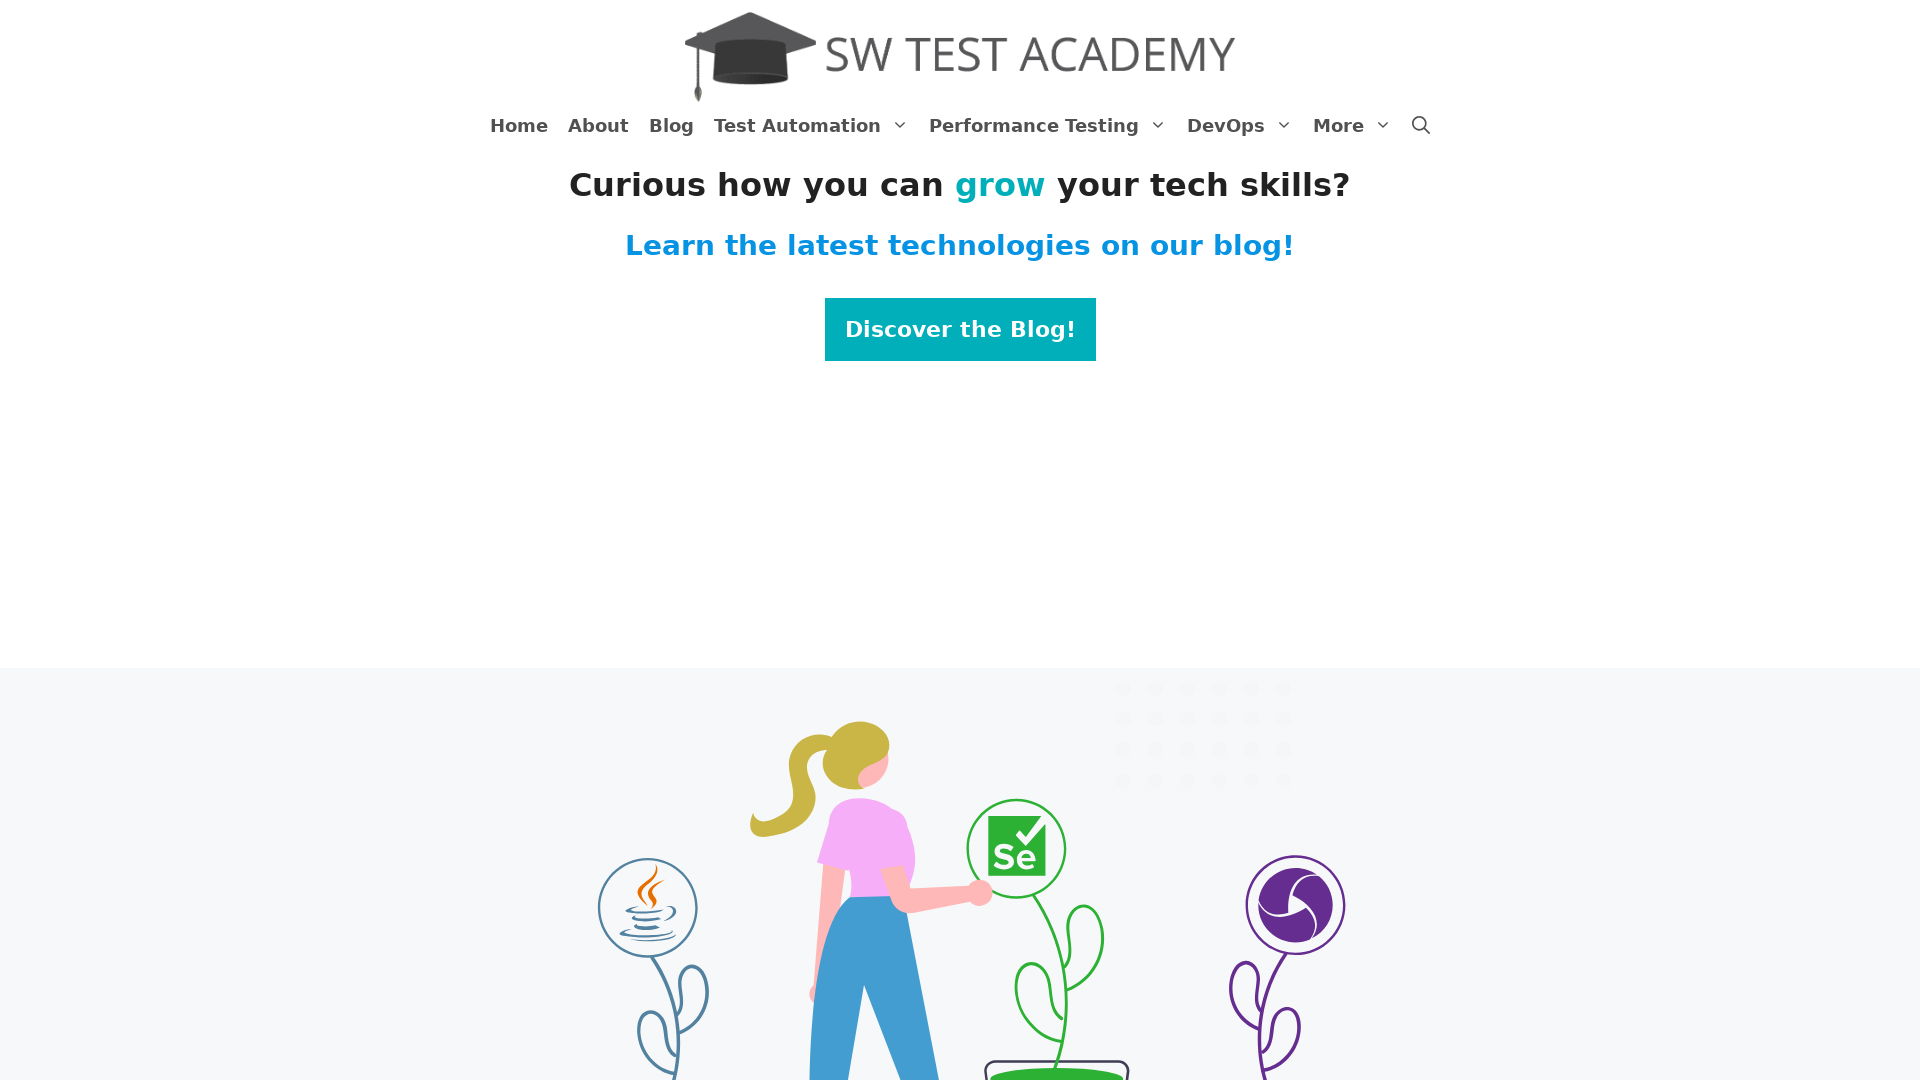